Tests JavaScript alert with textbox functionality by clicking to open an alert, entering text into the alert prompt, accepting it, and verifying the result text is displayed on the page.

Starting URL: http://demo.automationtesting.in/Alerts.html

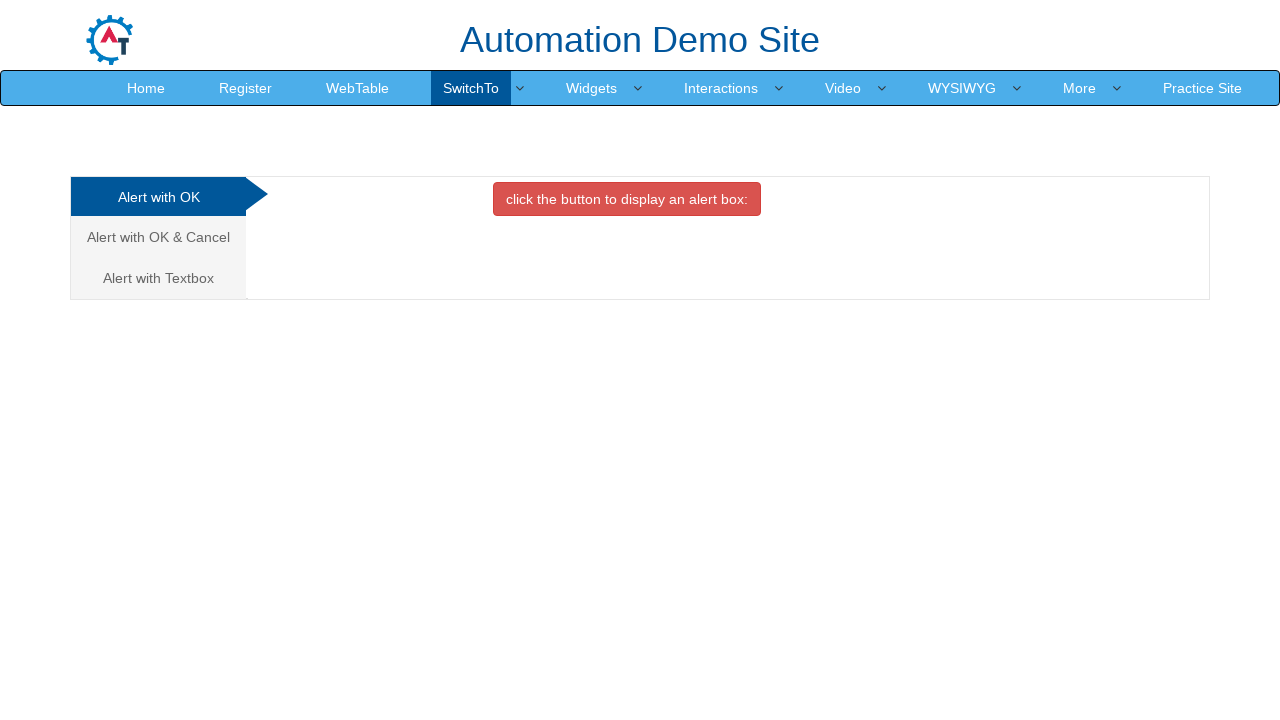

Clicked on 'Alert with Textbox' tab at (158, 278) on xpath=//a[text()='Alert with Textbox ']
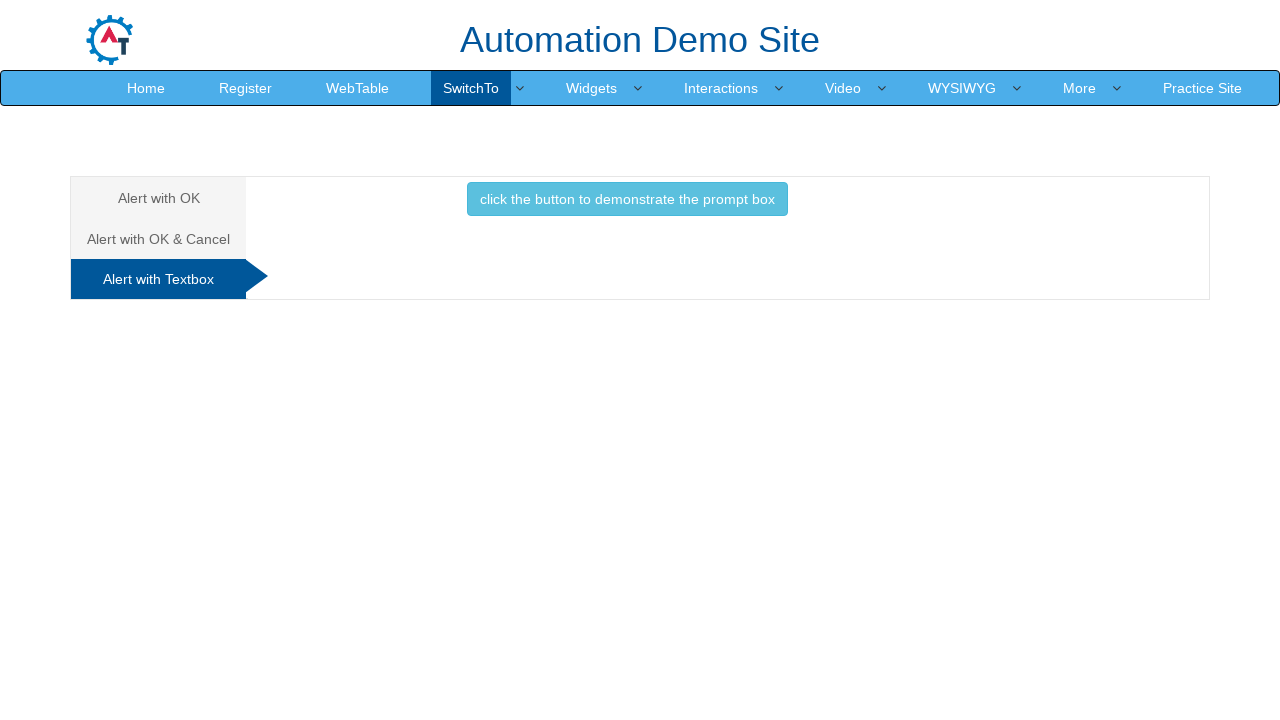

Waited 1000ms for page to update
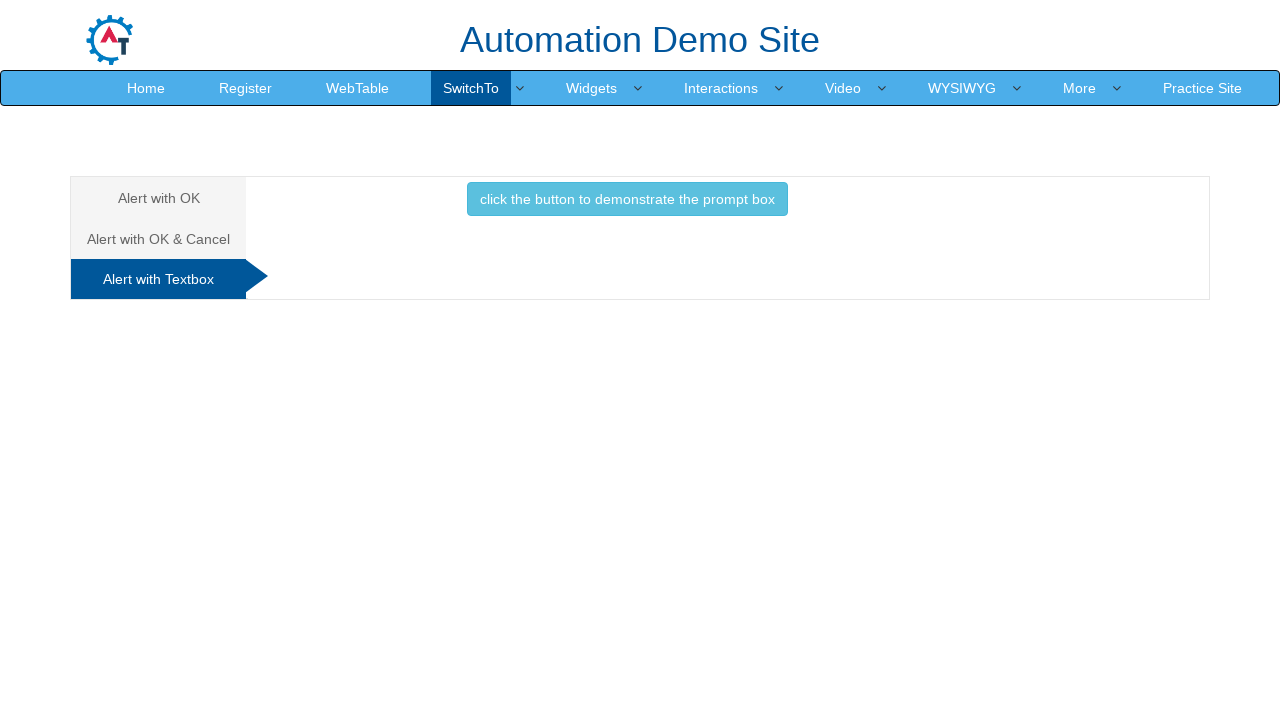

Set up dialog handler to accept prompt with text 'i am harry'
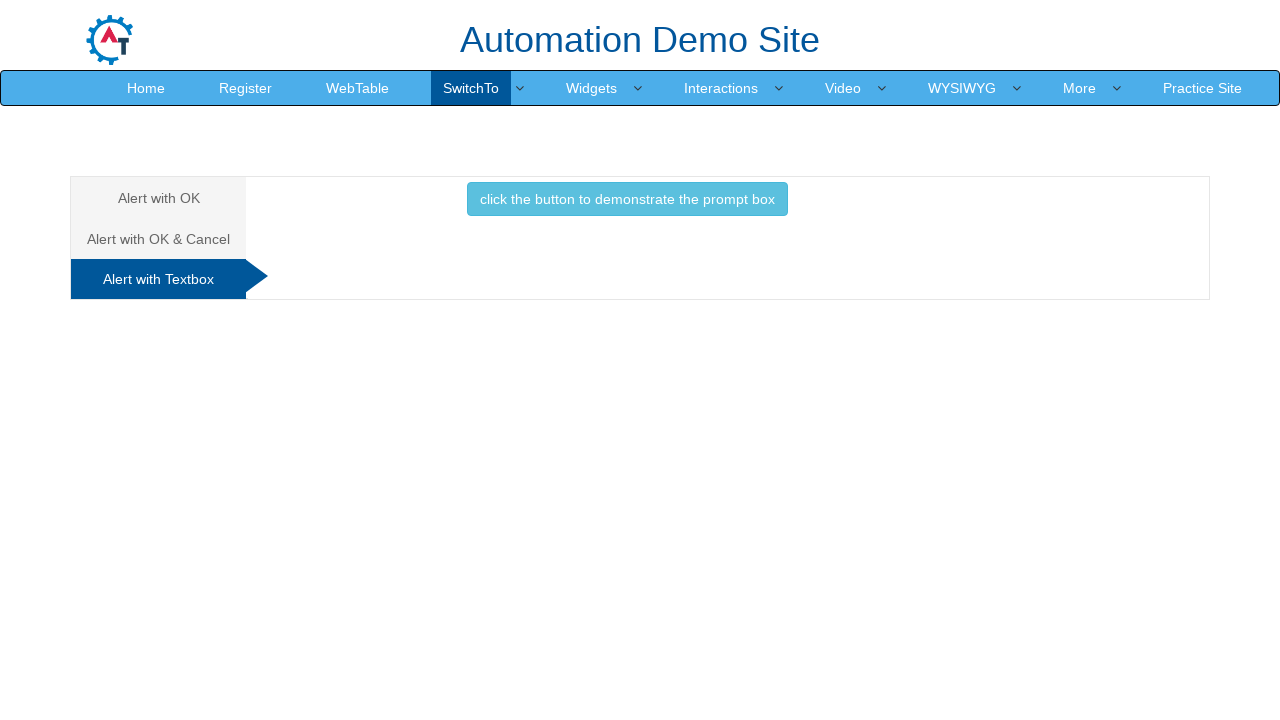

Clicked button to trigger alert with textbox at (627, 199) on xpath=//button[@class='btn btn-info']
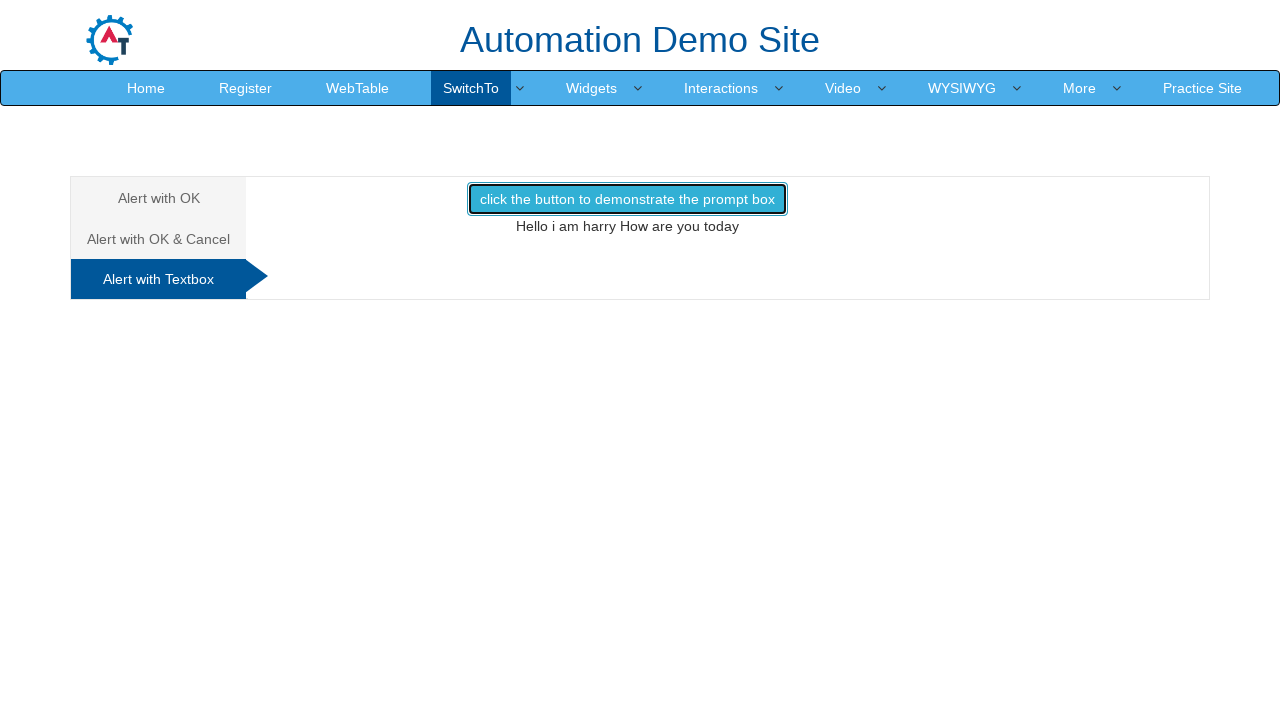

Waited 1000ms for dialog to be handled
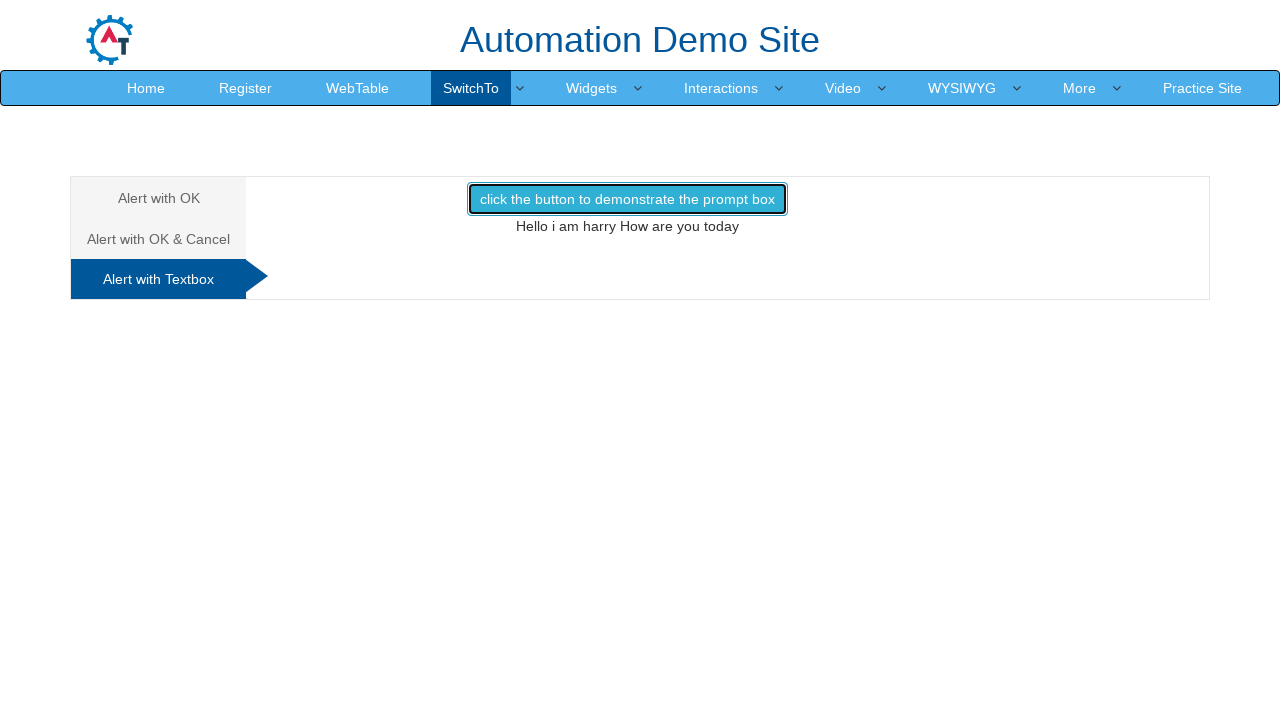

Verified result text element is visible on the page
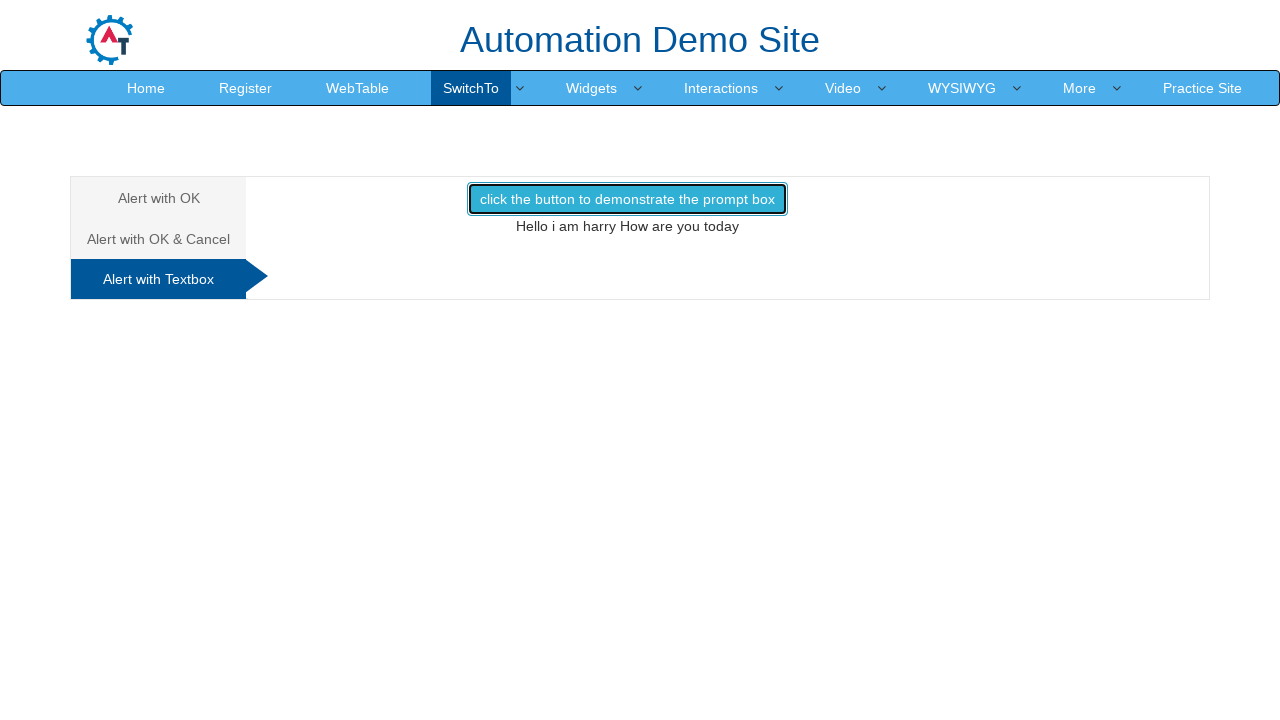

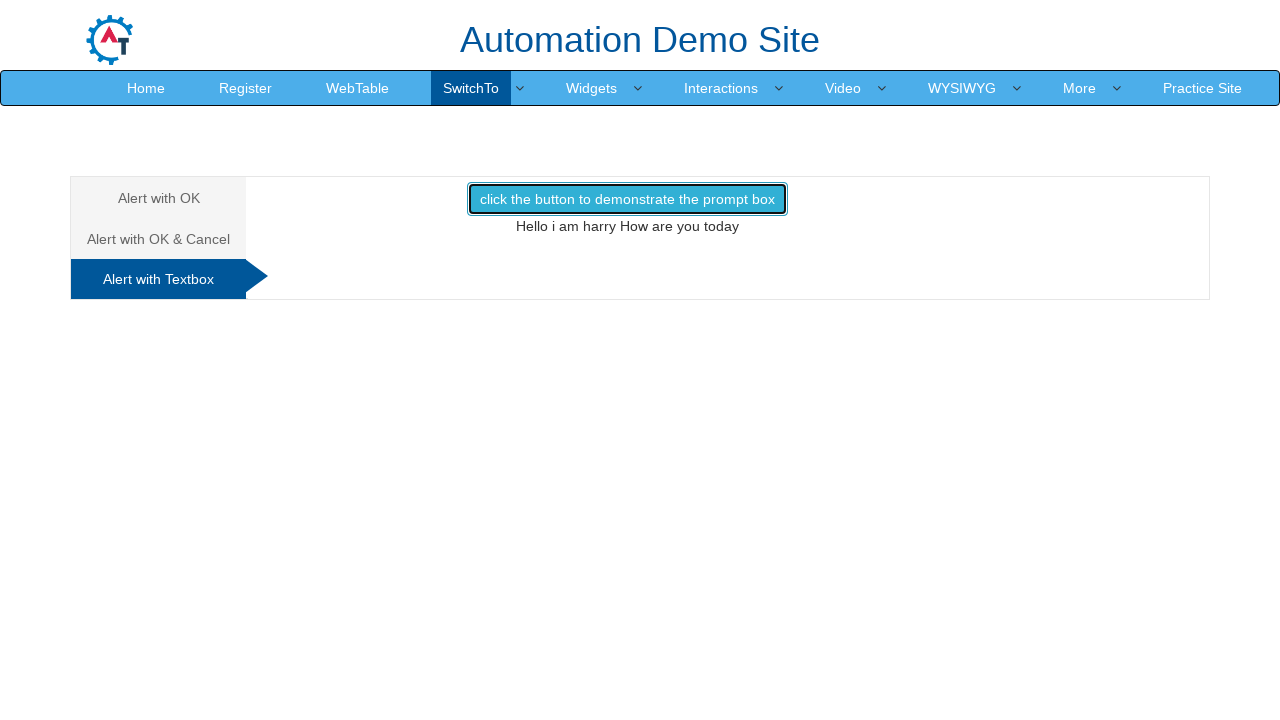